Tests checkbox functionality by ensuring both checkboxes on the page are selected, clicking them if they are not already checked

Starting URL: https://the-internet.herokuapp.com/checkboxes

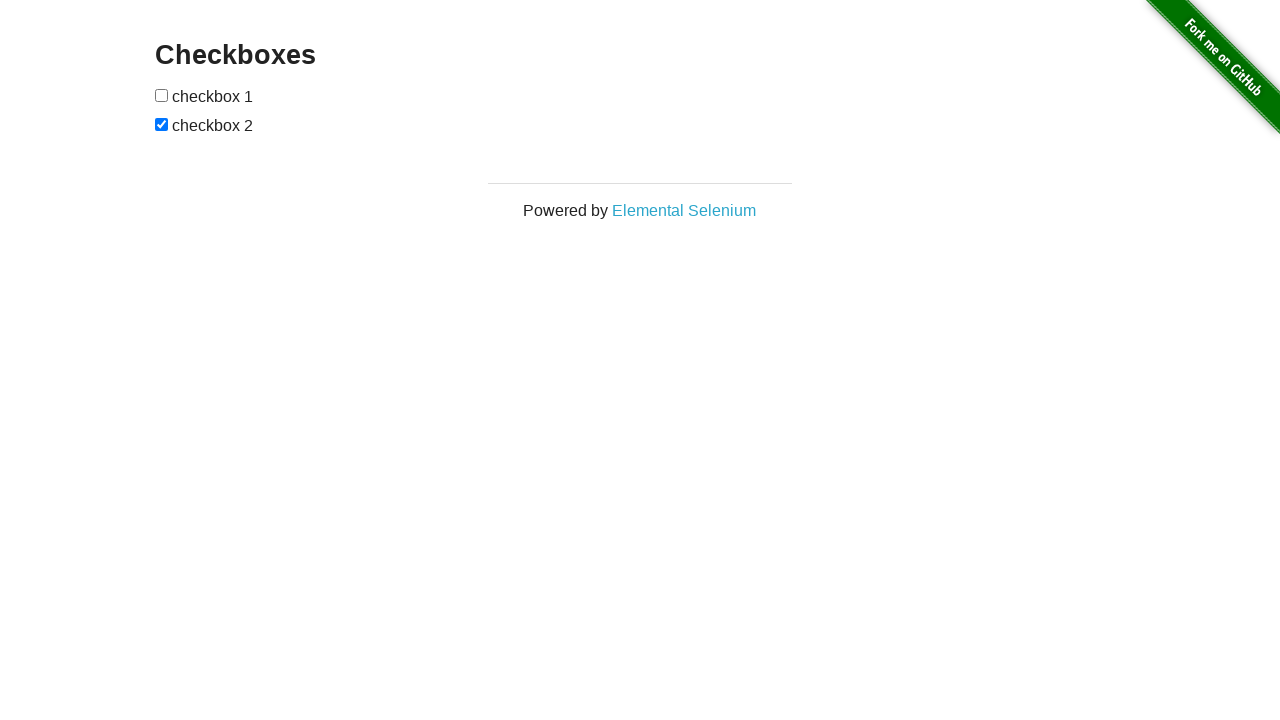

Located first checkbox on the page
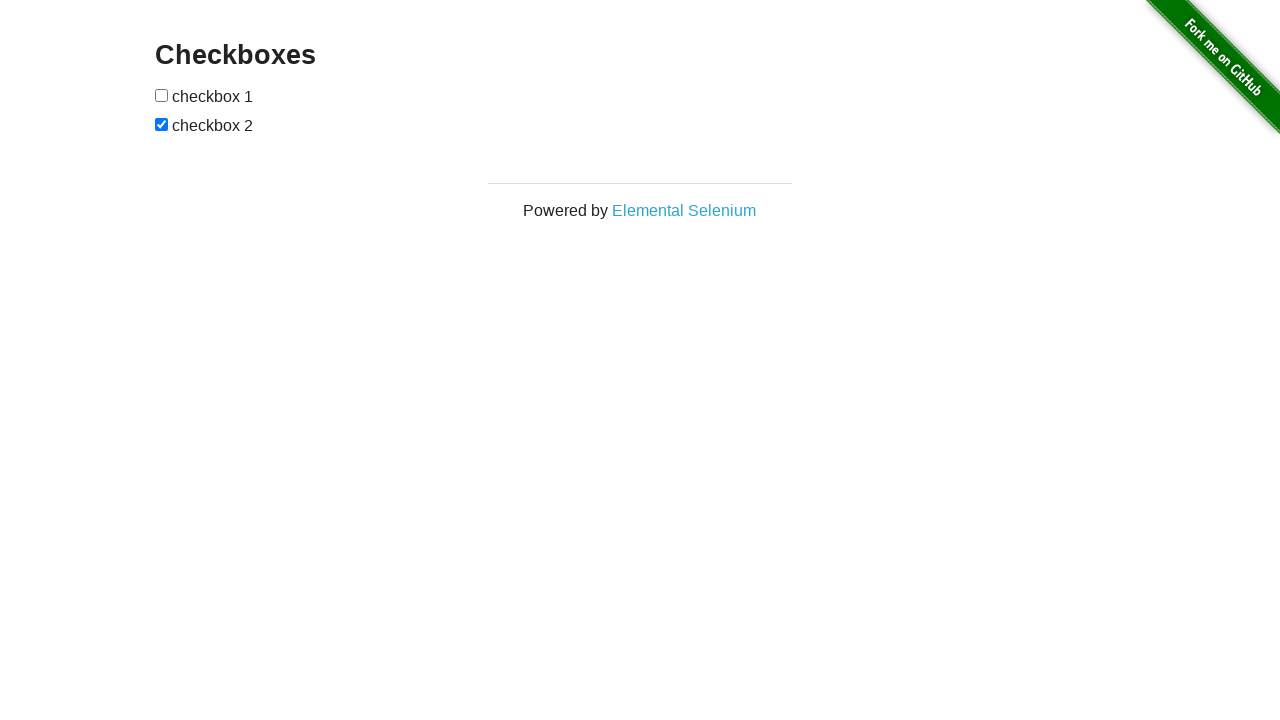

Located second checkbox on the page
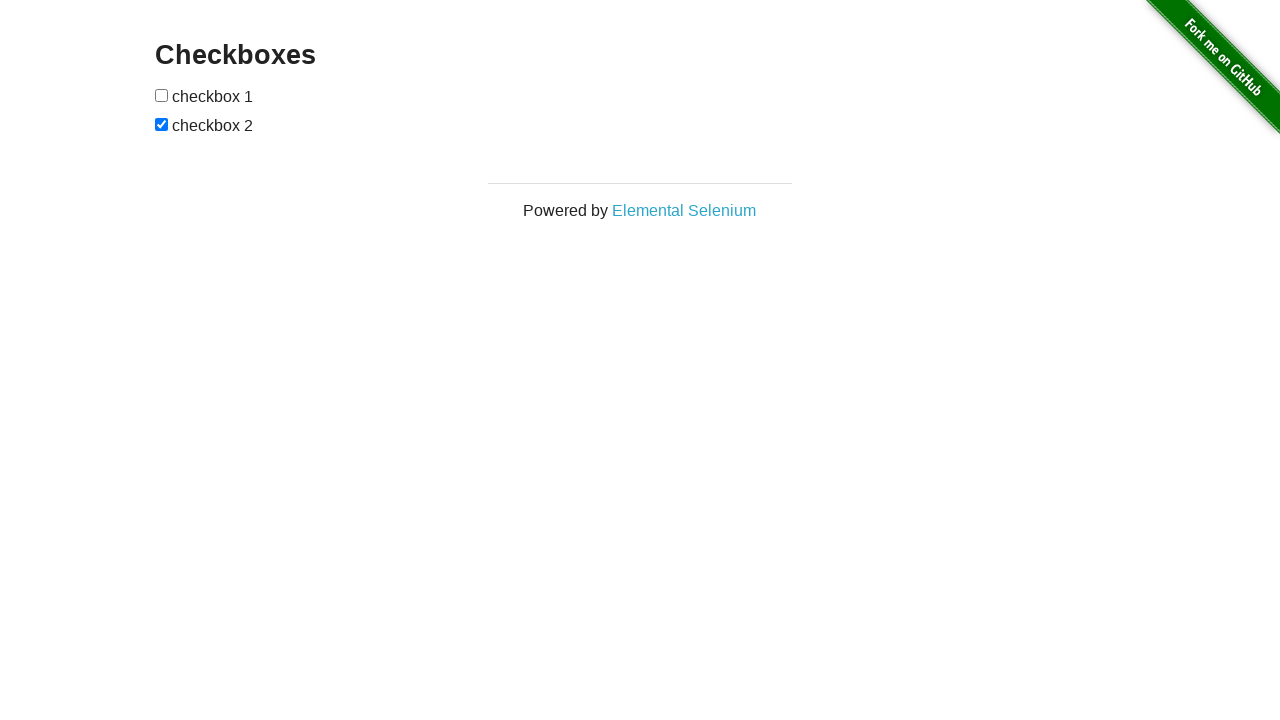

Checked first checkbox status
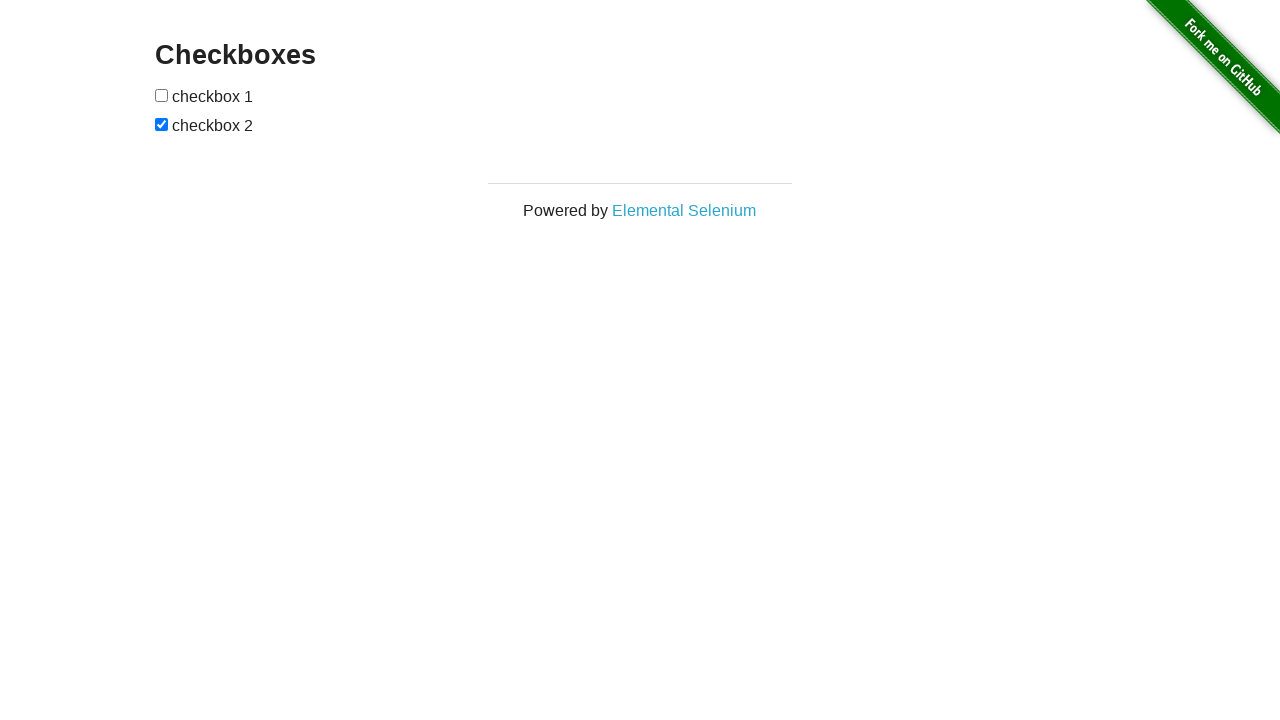

Clicked first checkbox to select it at (162, 95) on xpath=(//*[@type='checkbox'])[1]
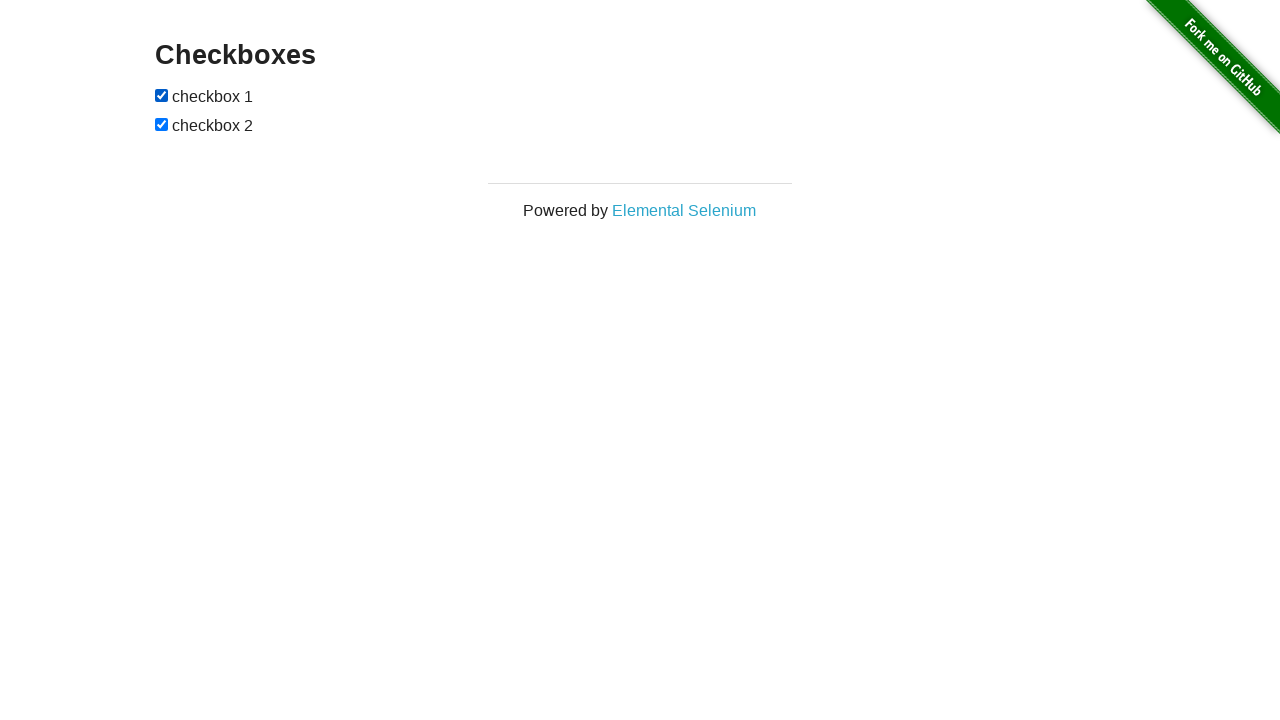

Second checkbox was already checked
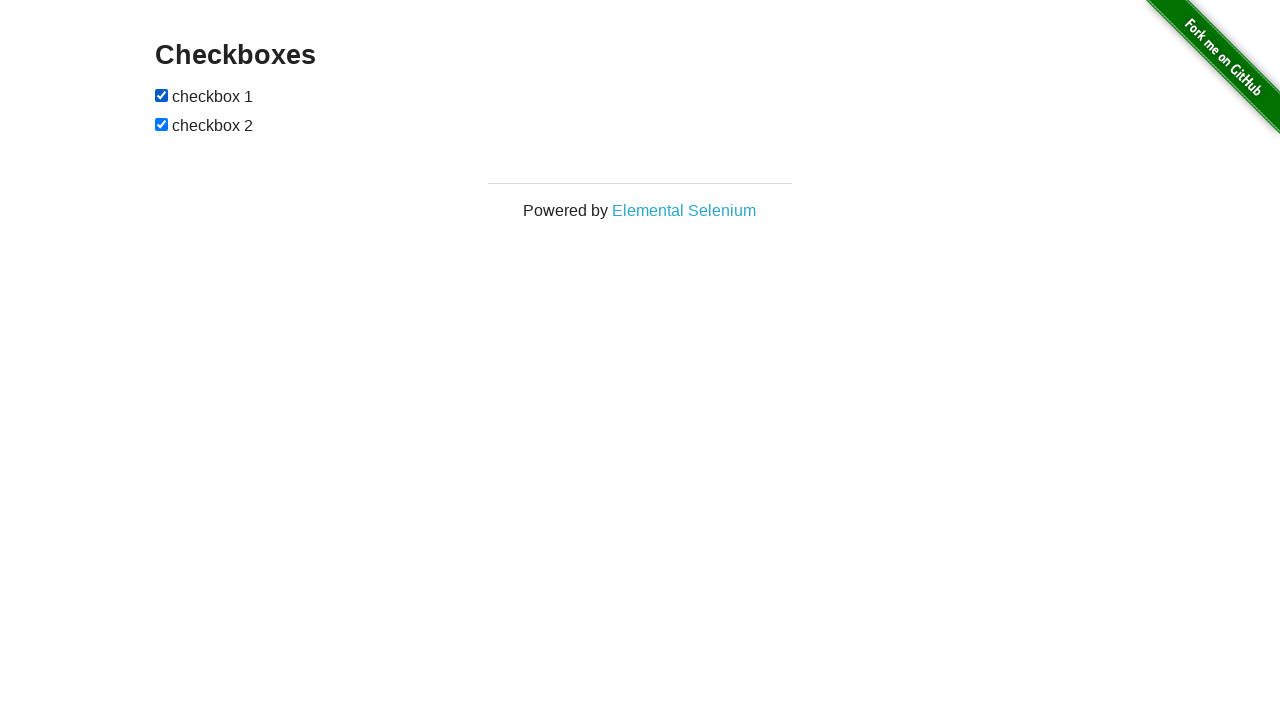

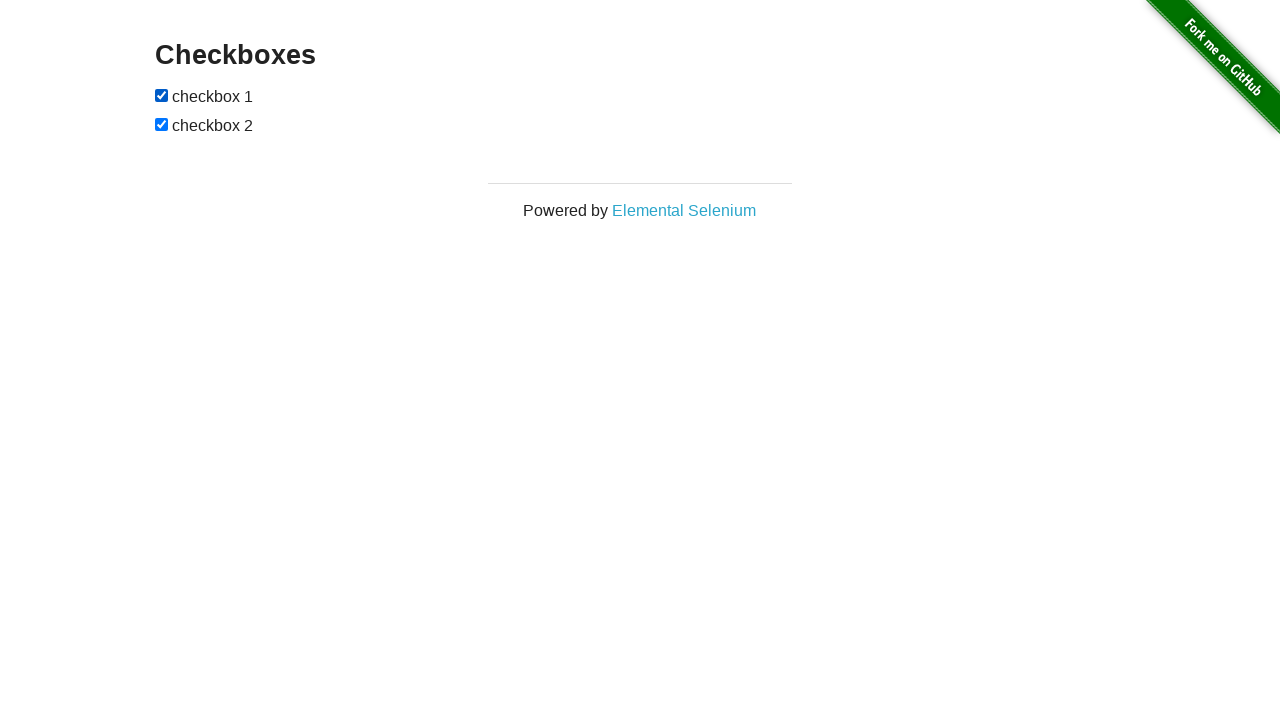